Tests drag and drop functionality by dragging an element and dropping it onto a droppable target on the jQuery UI demo page.

Starting URL: https://jqueryui.com/resources/demos/droppable/default.html

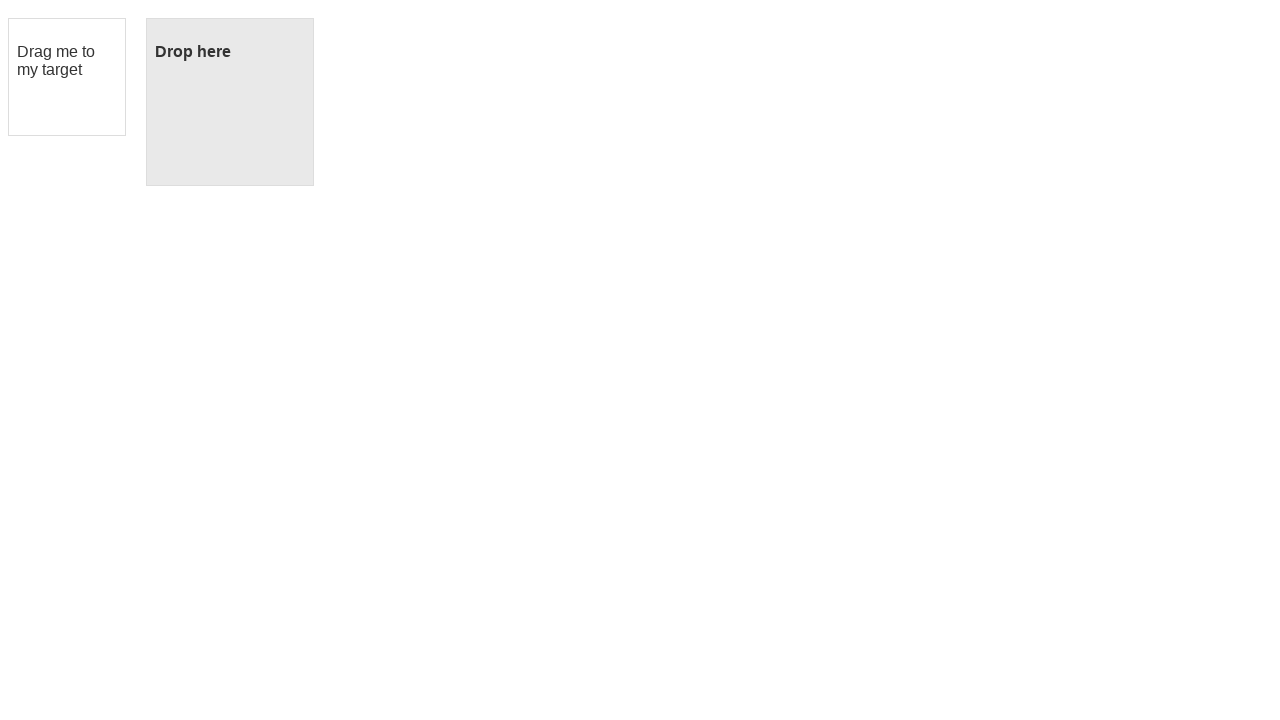

Located the draggable element
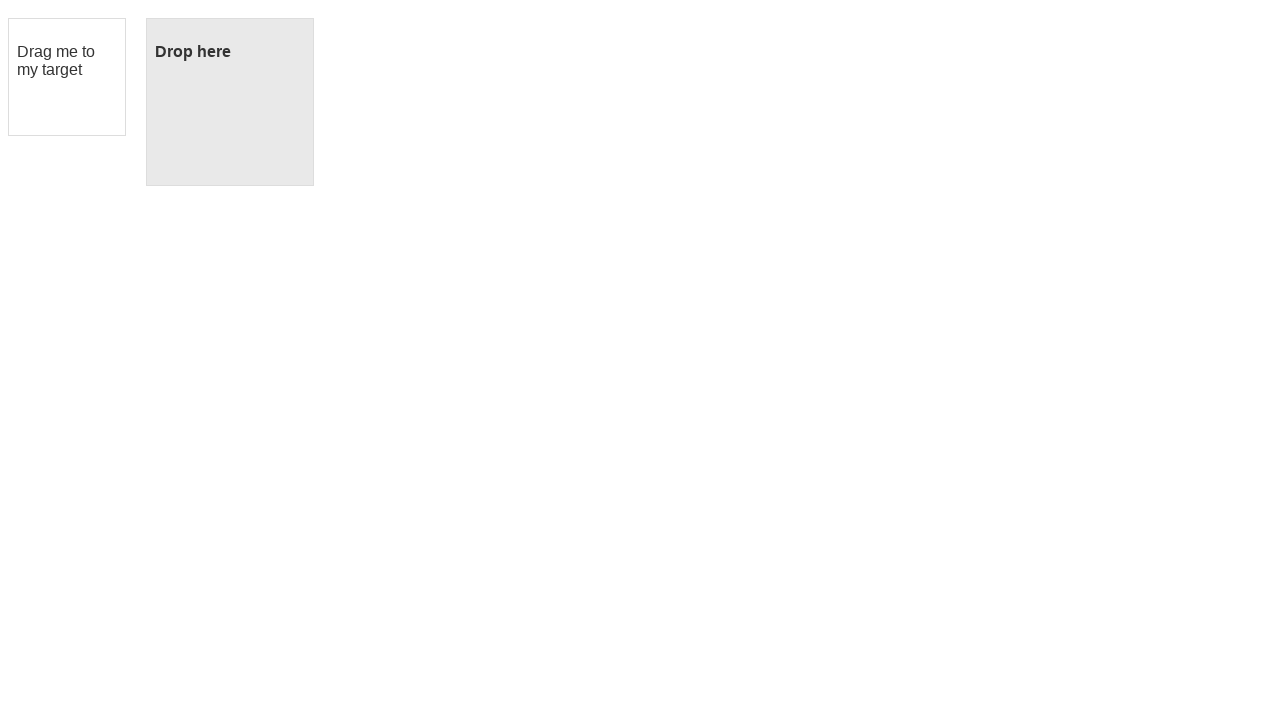

Located the droppable target element
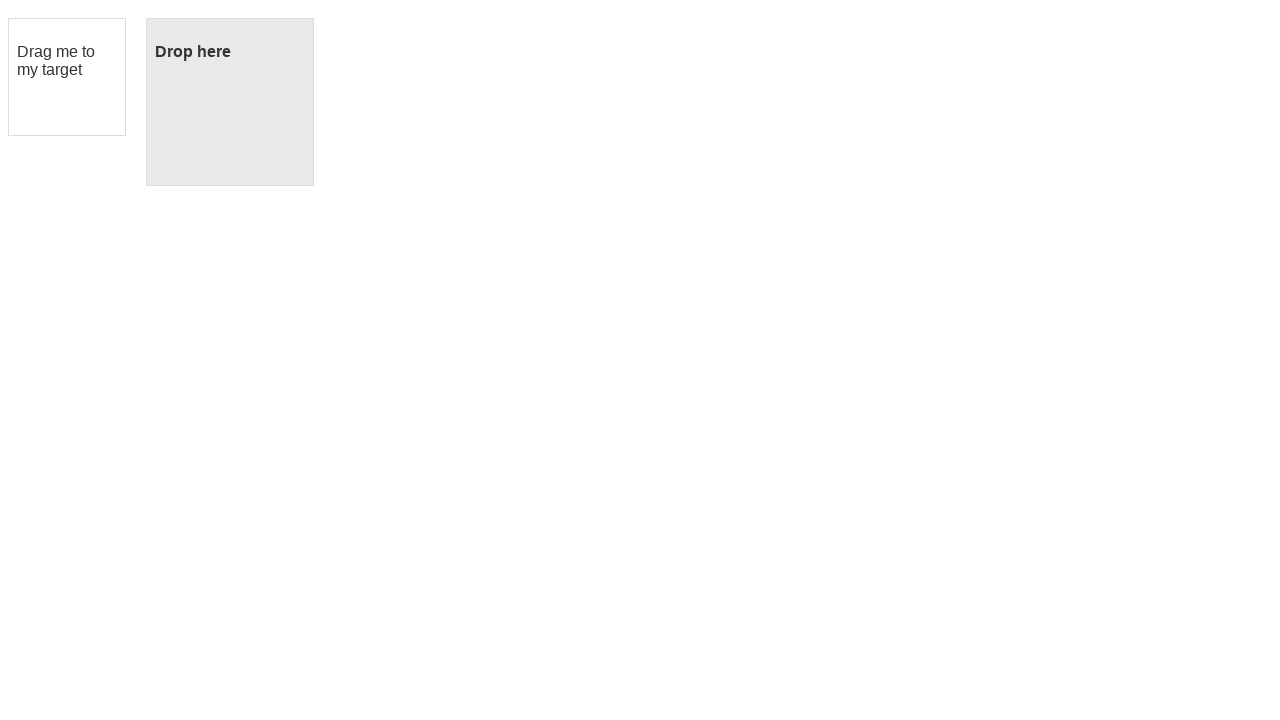

Dragged draggable element onto droppable target at (230, 102)
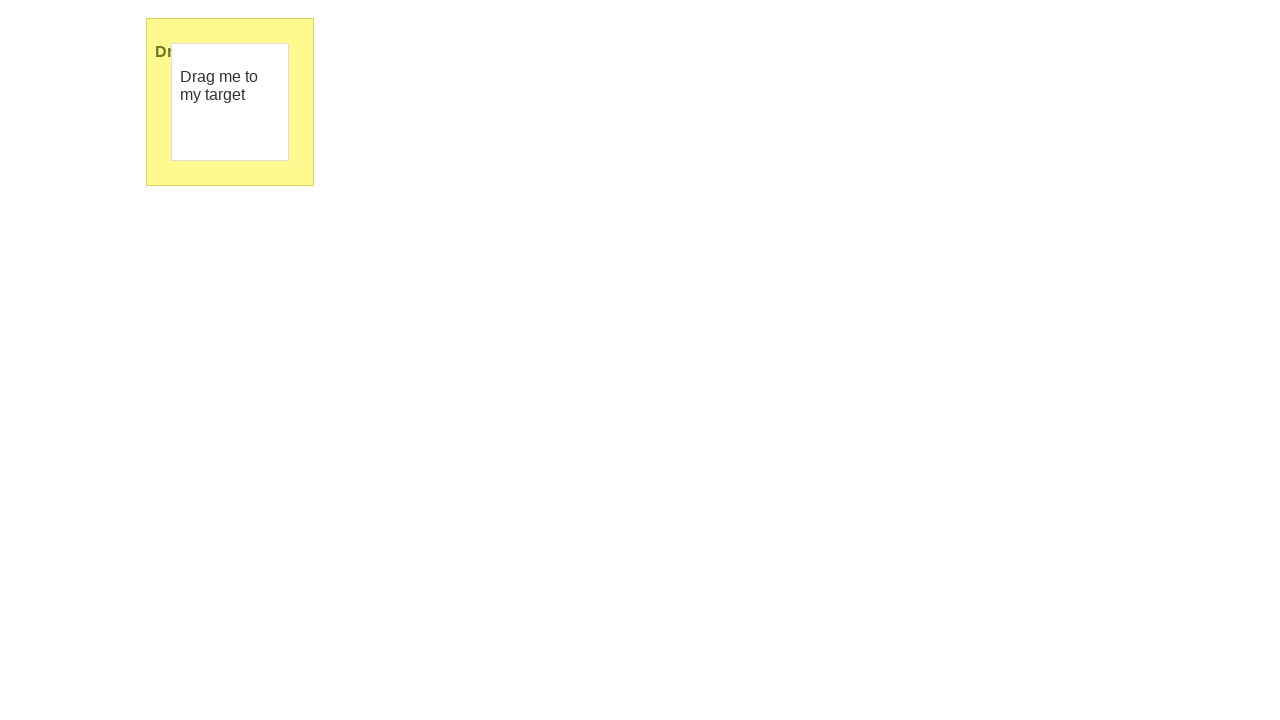

Verified drop was successful - droppable element now highlighted
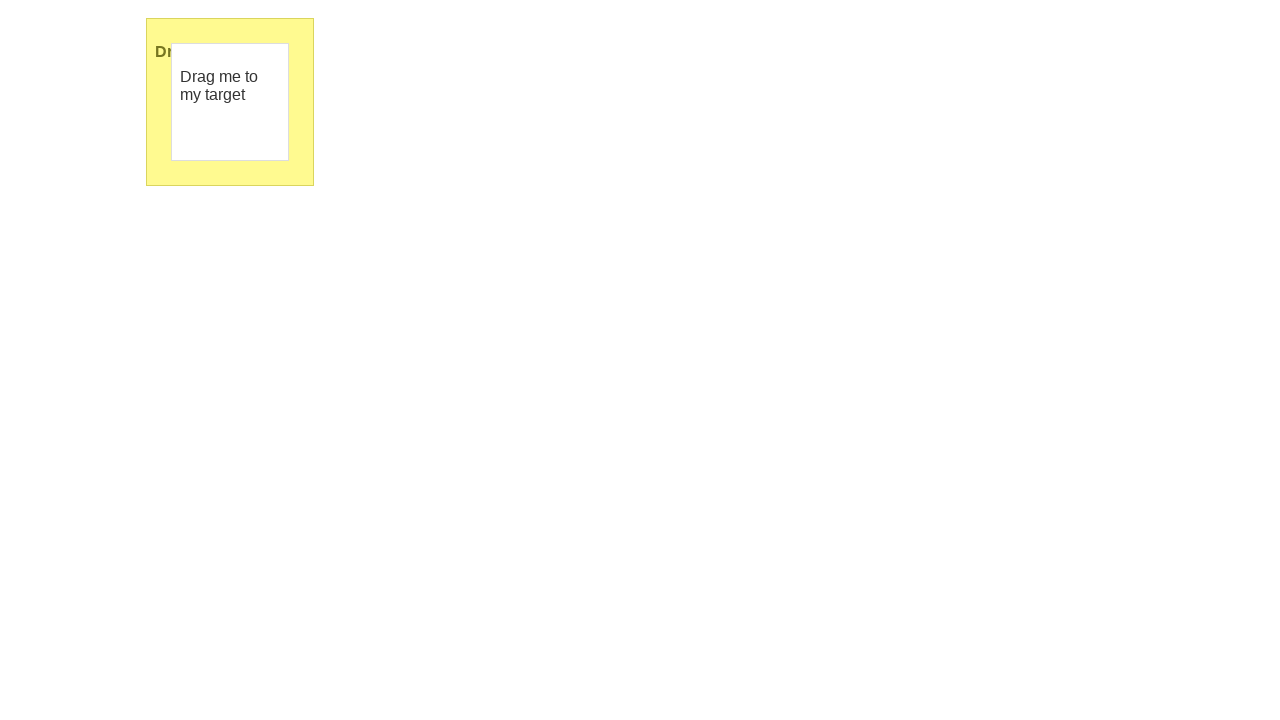

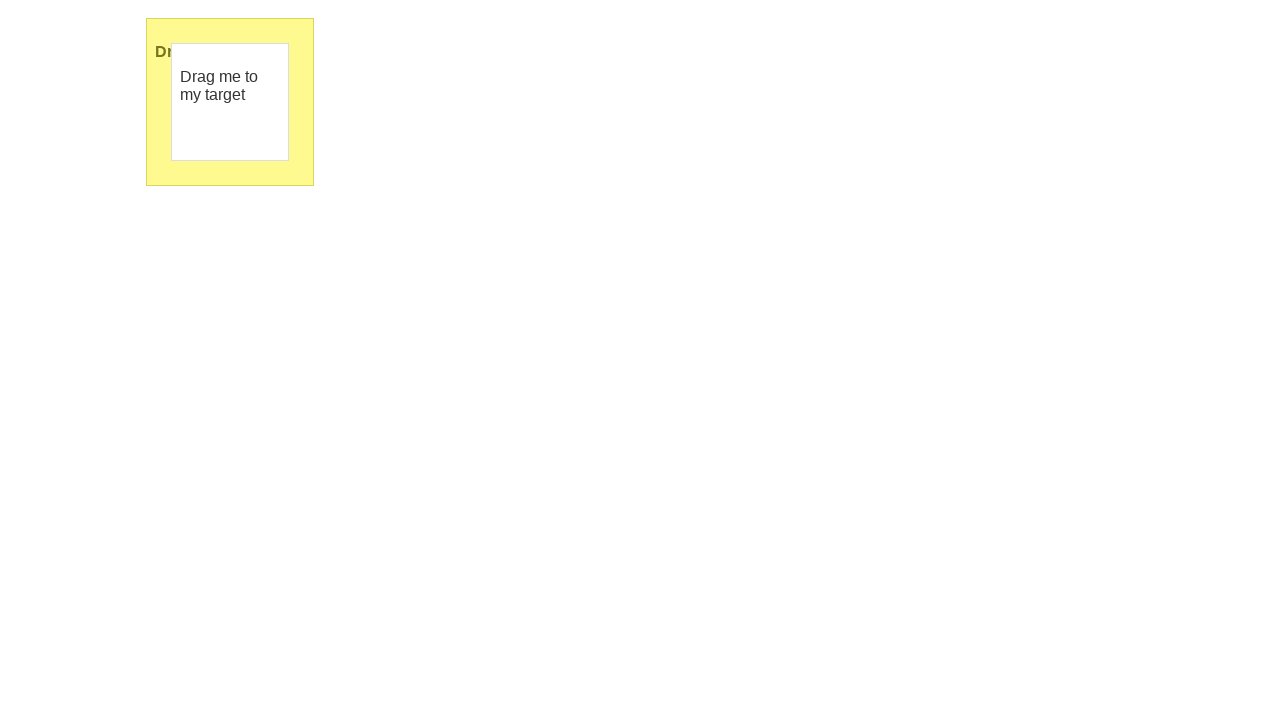